Tests autocomplete dropdown functionality by typing a partial query and using keyboard navigation to select from suggestions

Starting URL: http://qaclickacademy.com/practice.php

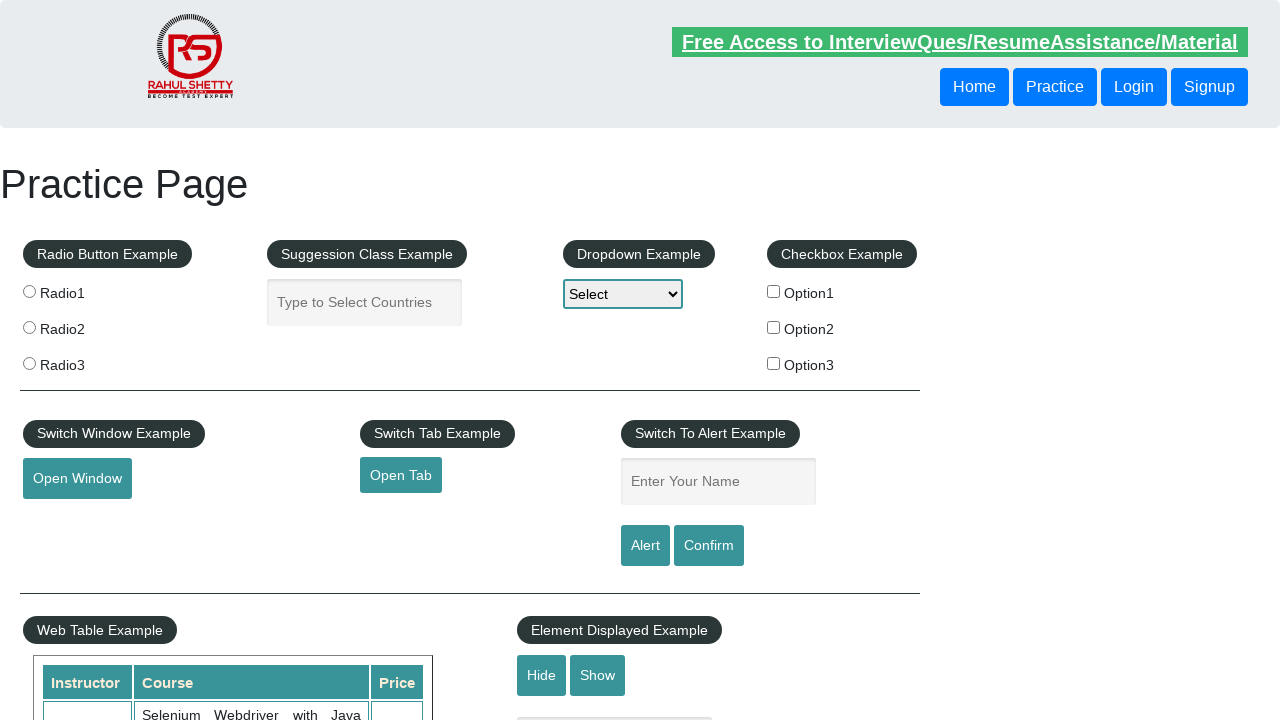

Filled autocomplete field with partial query 'uni' on #autocomplete
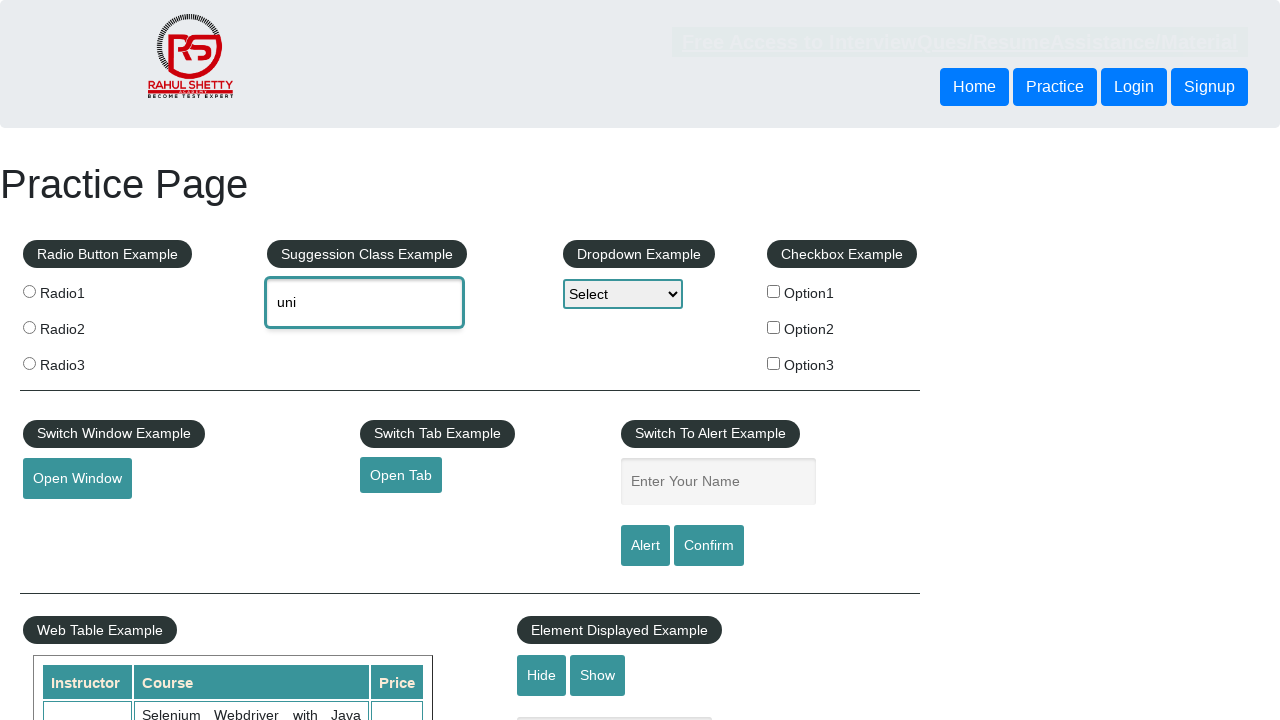

Waited 2 seconds for autocomplete suggestions to appear
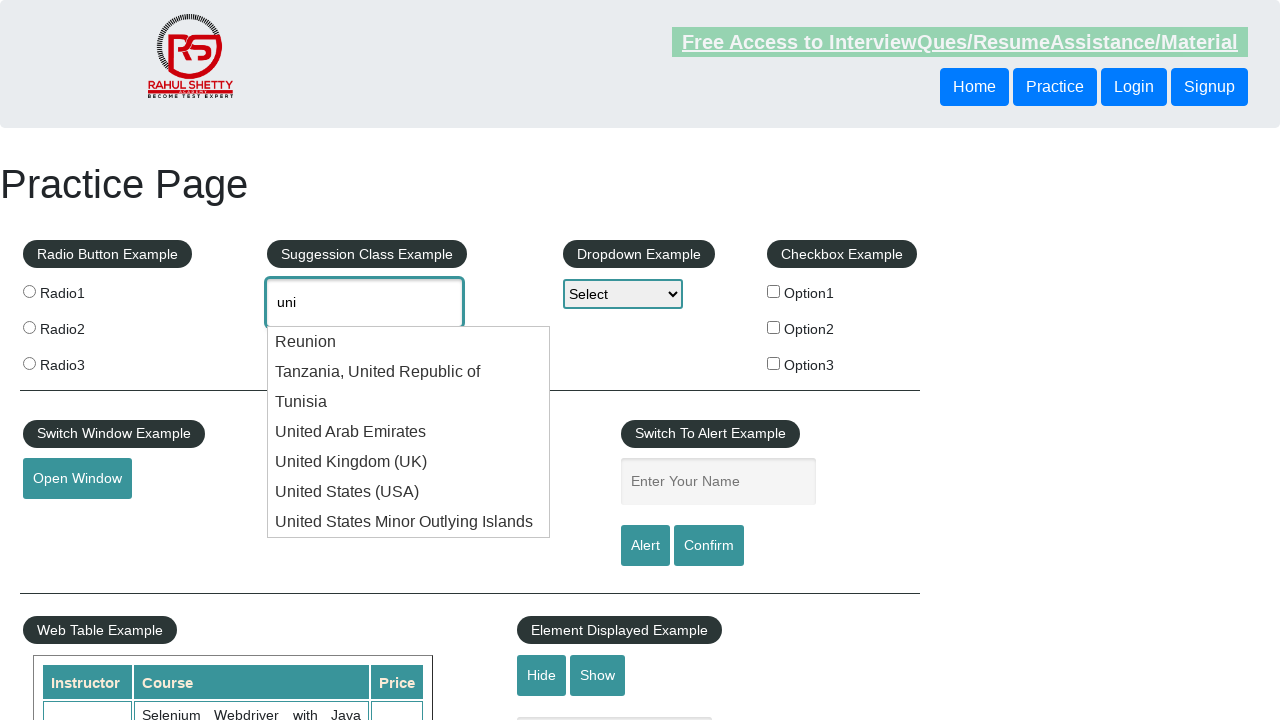

Pressed ArrowDown to navigate to first suggestion on #autocomplete
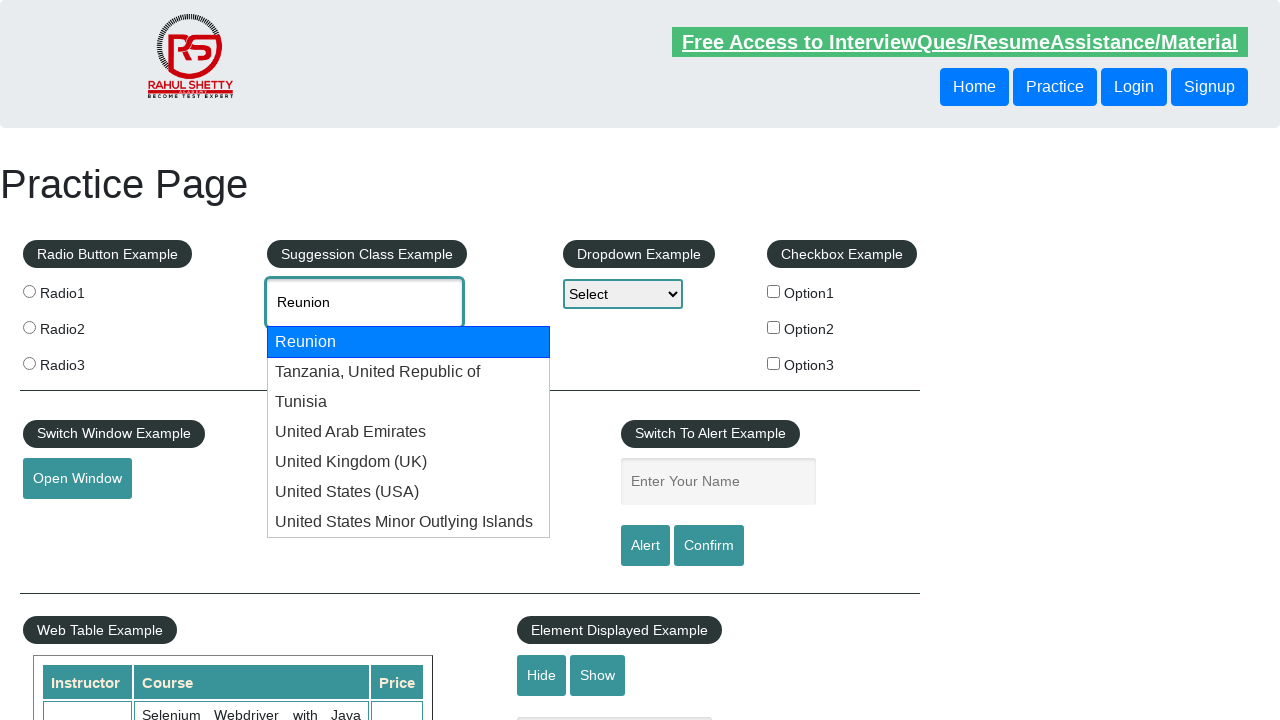

Pressed ArrowDown to navigate to second suggestion on #autocomplete
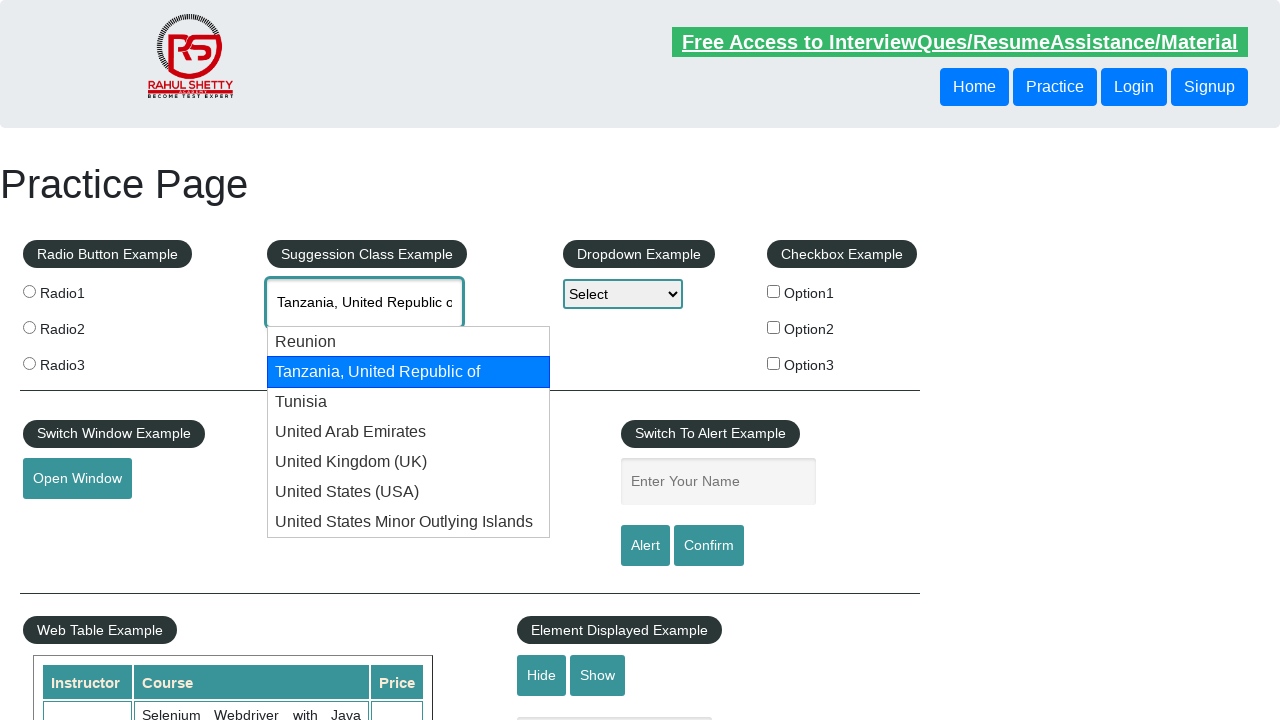

Retrieved selected value from autocomplete field: 'Tanzania, United Republic of'
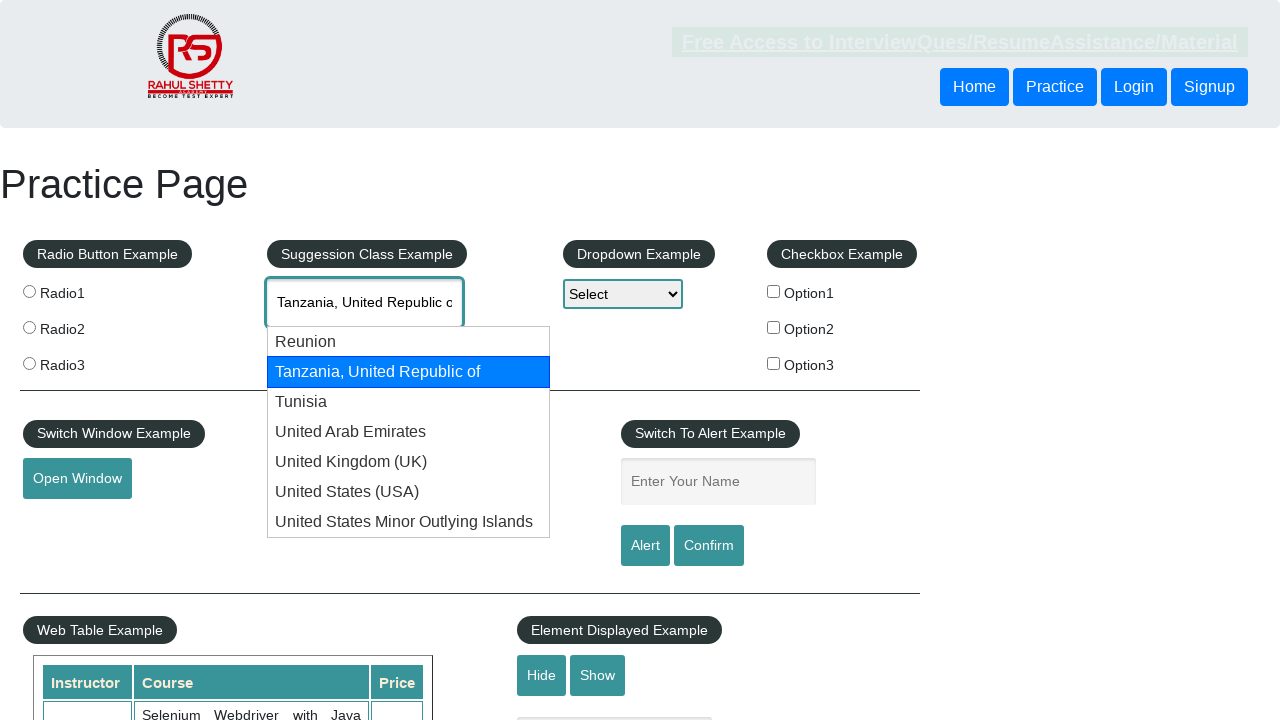

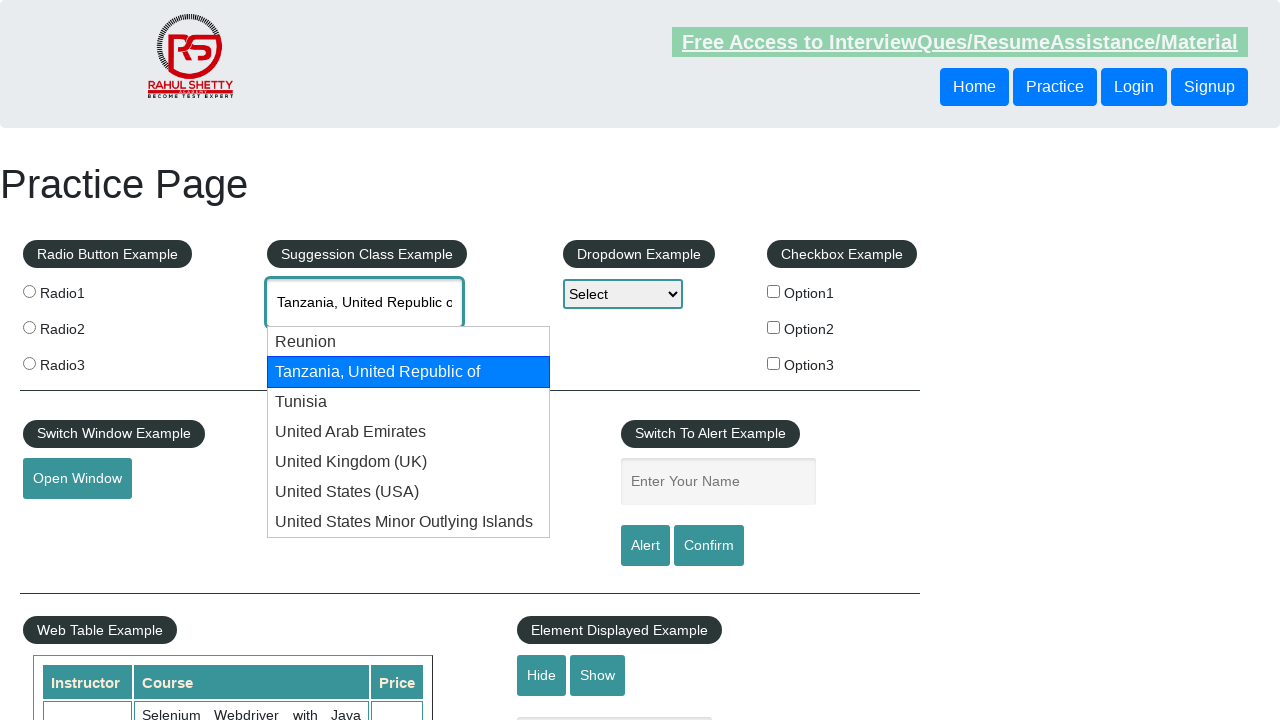